Tests the ability to open a new browser window, navigate to a different page in the new window, and verify that two windows are open.

Starting URL: https://the-internet.herokuapp.com

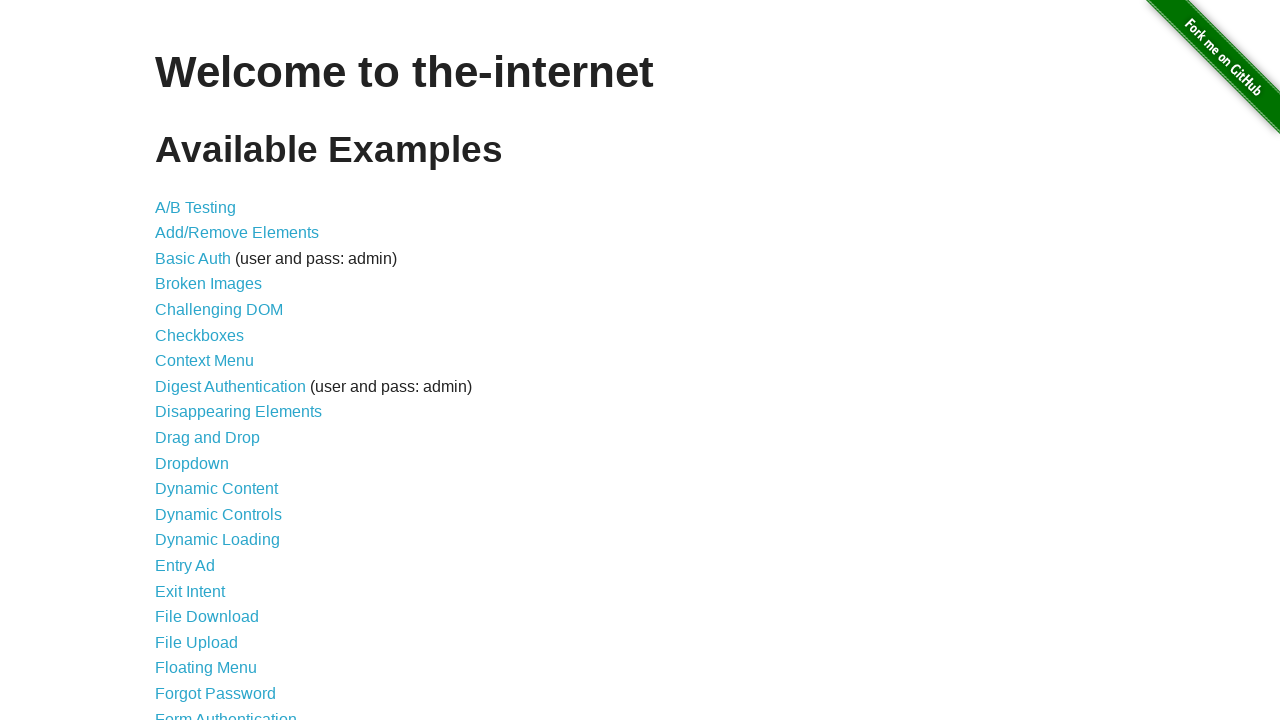

Opened a new browser window/page
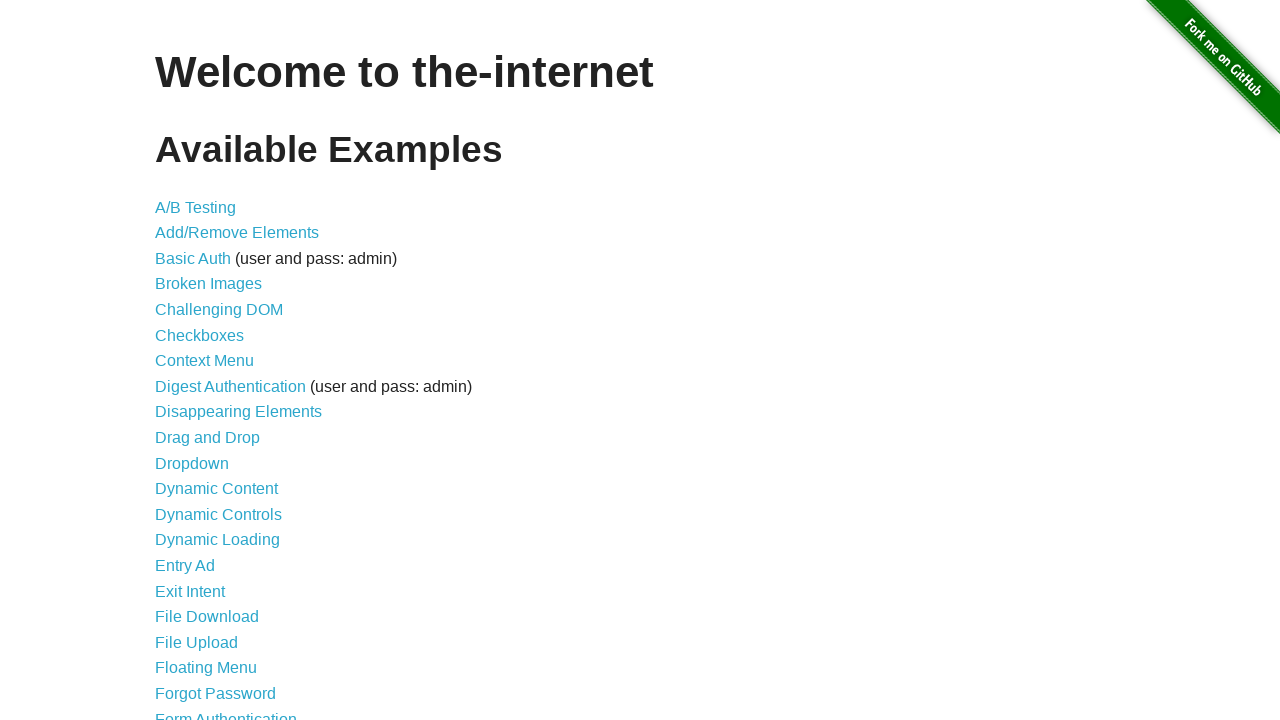

Navigated new page to typos page
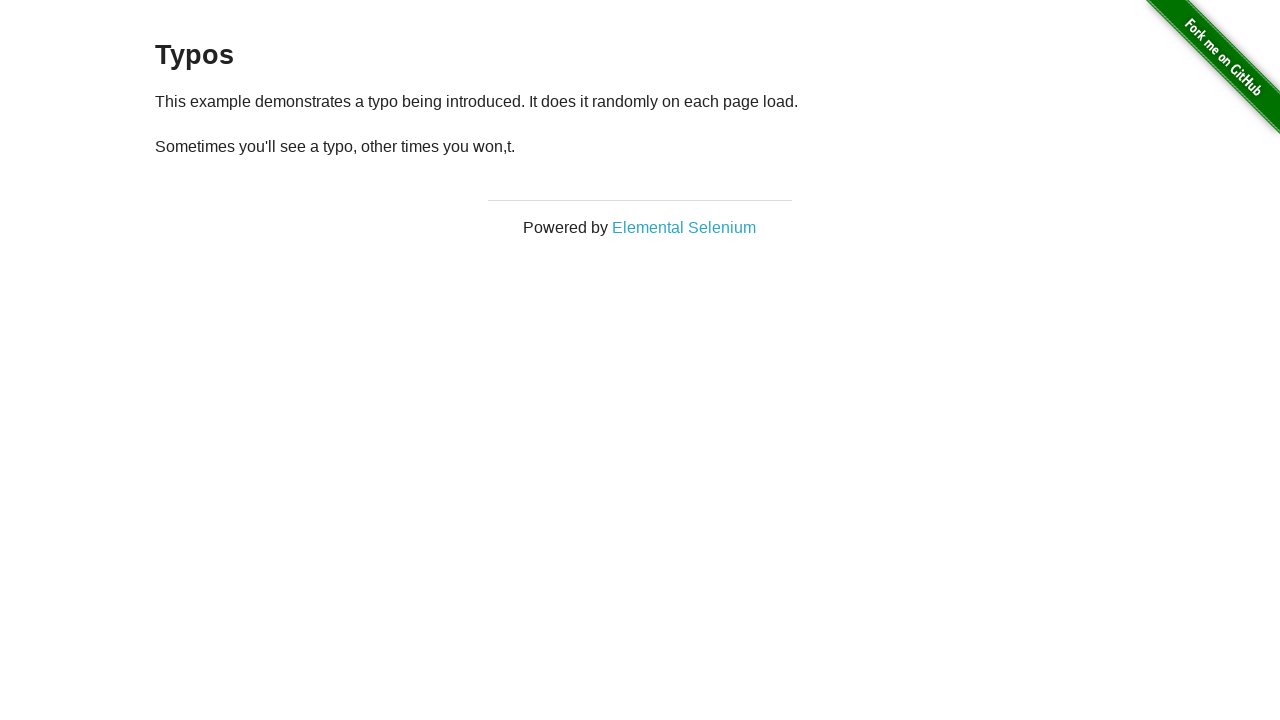

Typos page loaded (h3 selector found)
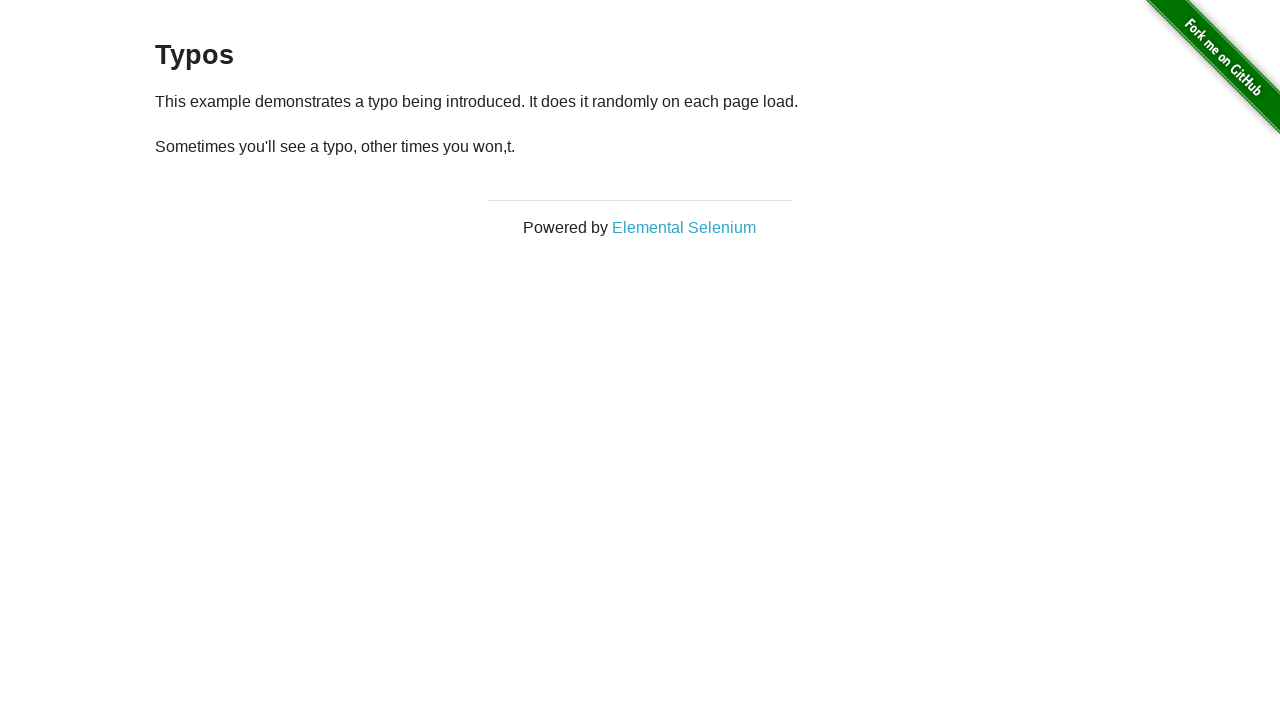

Verified that 2 browser windows/pages are open
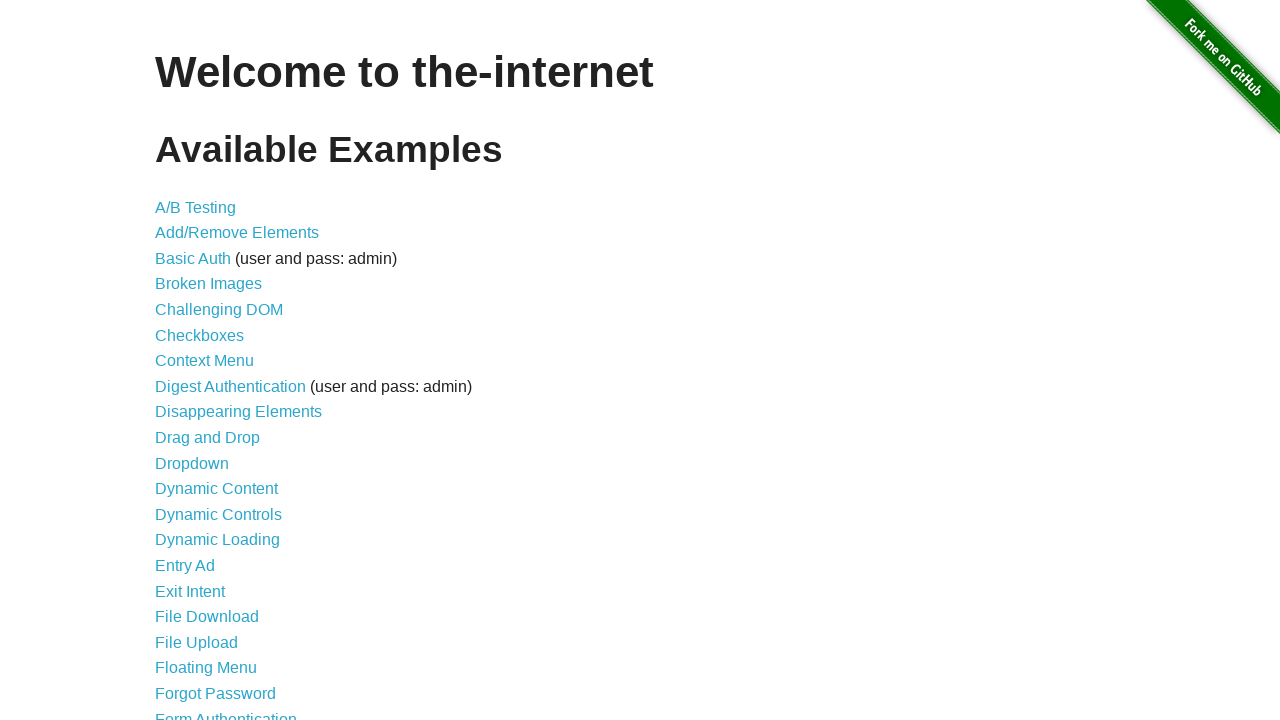

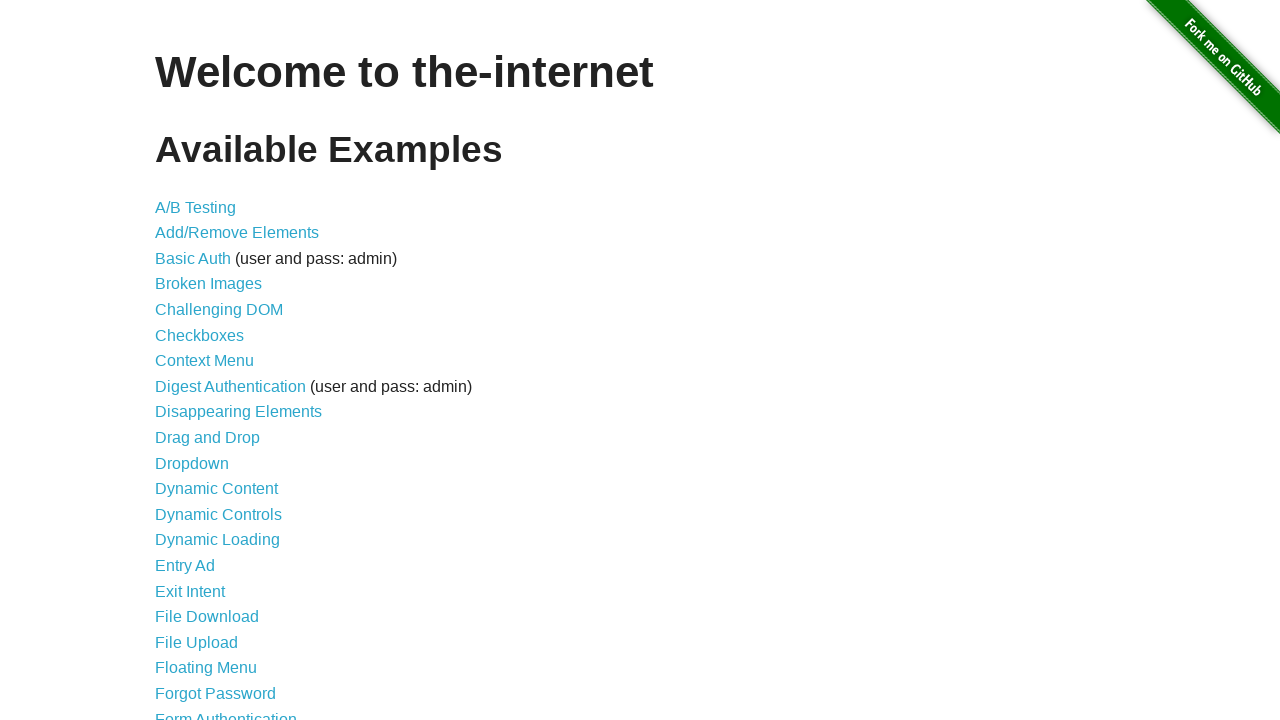